Tests alert dismissal by clicking a button, dismissing the alert, and verifying the text that appears on the page

Starting URL: https://kristinek.github.io/site/examples/alerts_popups

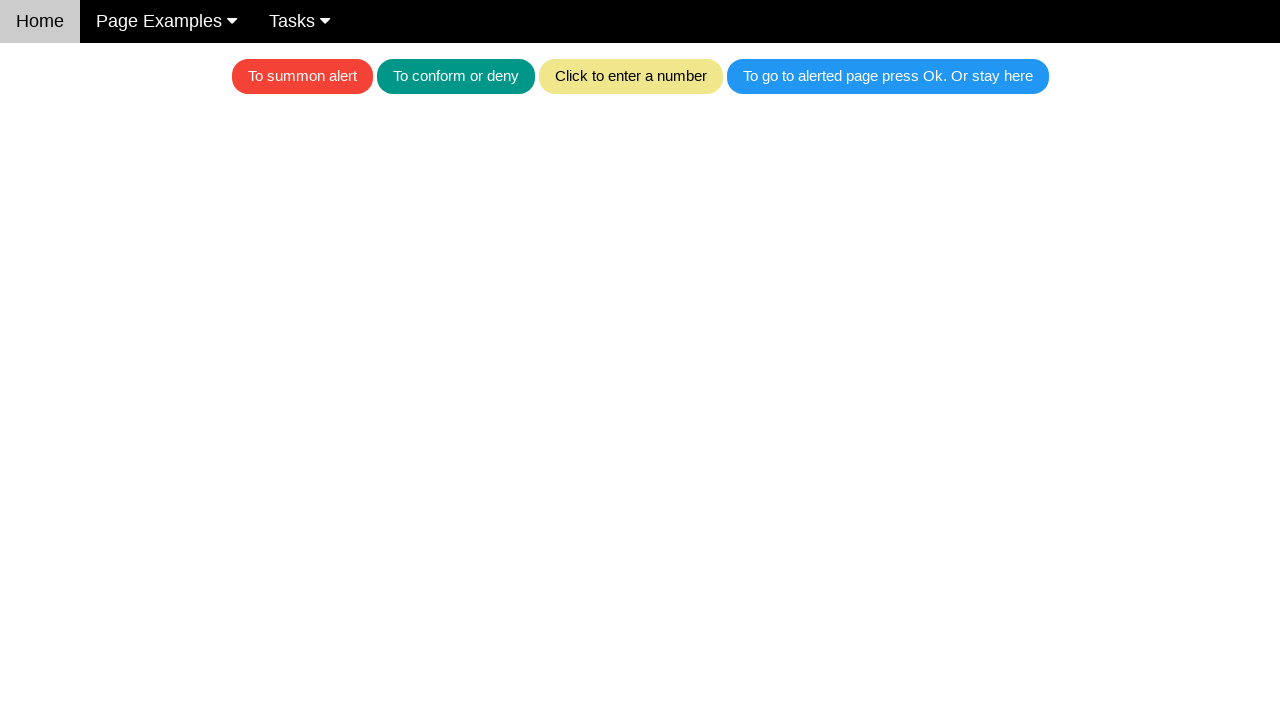

Navigated to alerts and popups example page
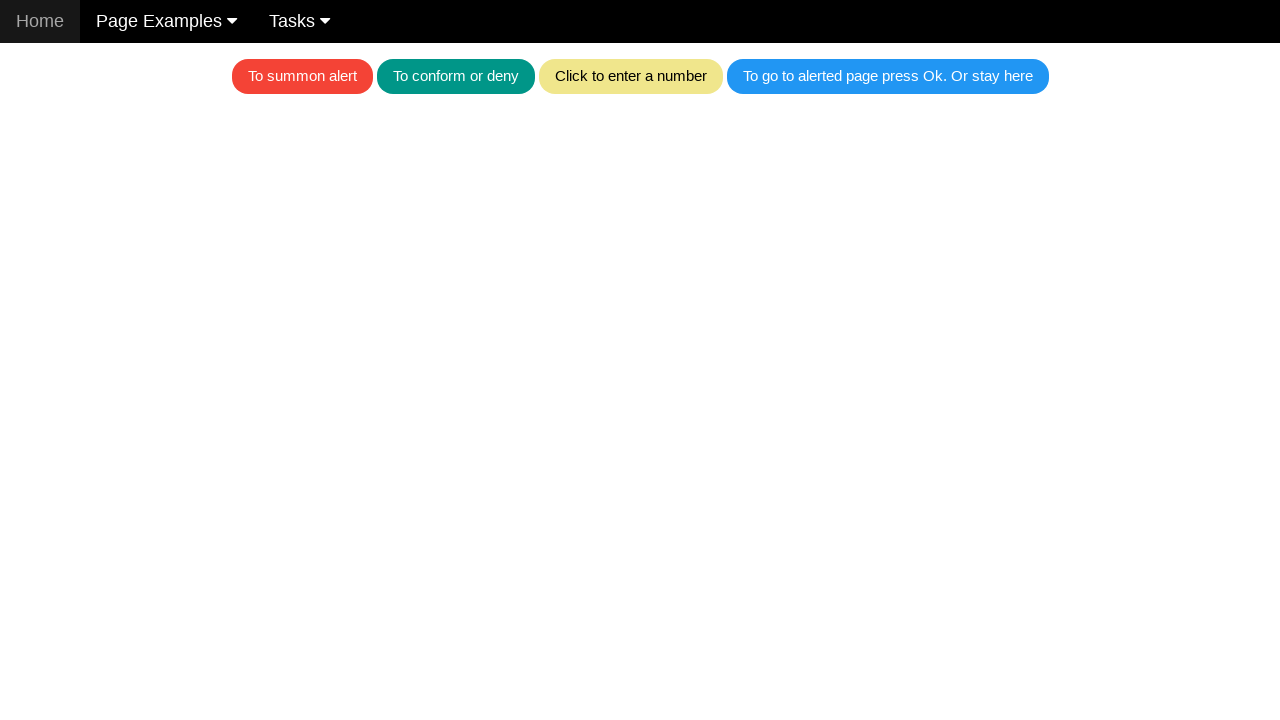

Clicked blue button to trigger alert at (888, 76) on .w3-blue
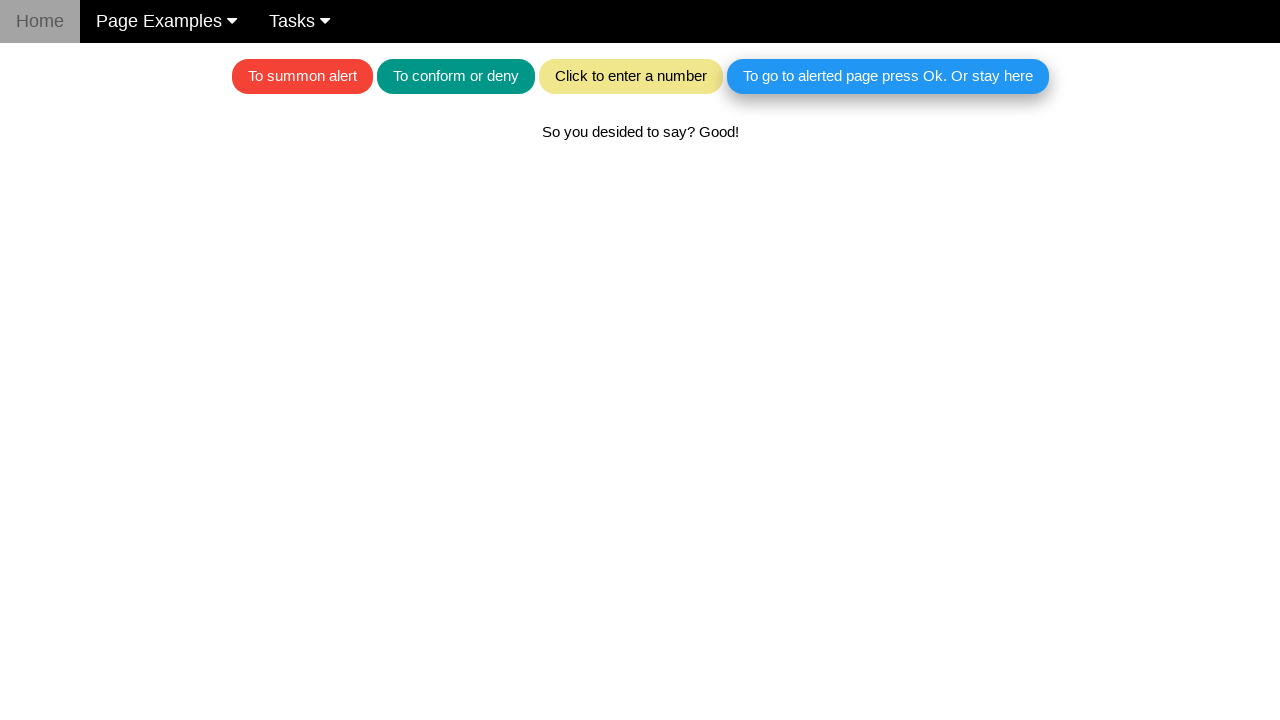

Set up alert handler to dismiss dialog
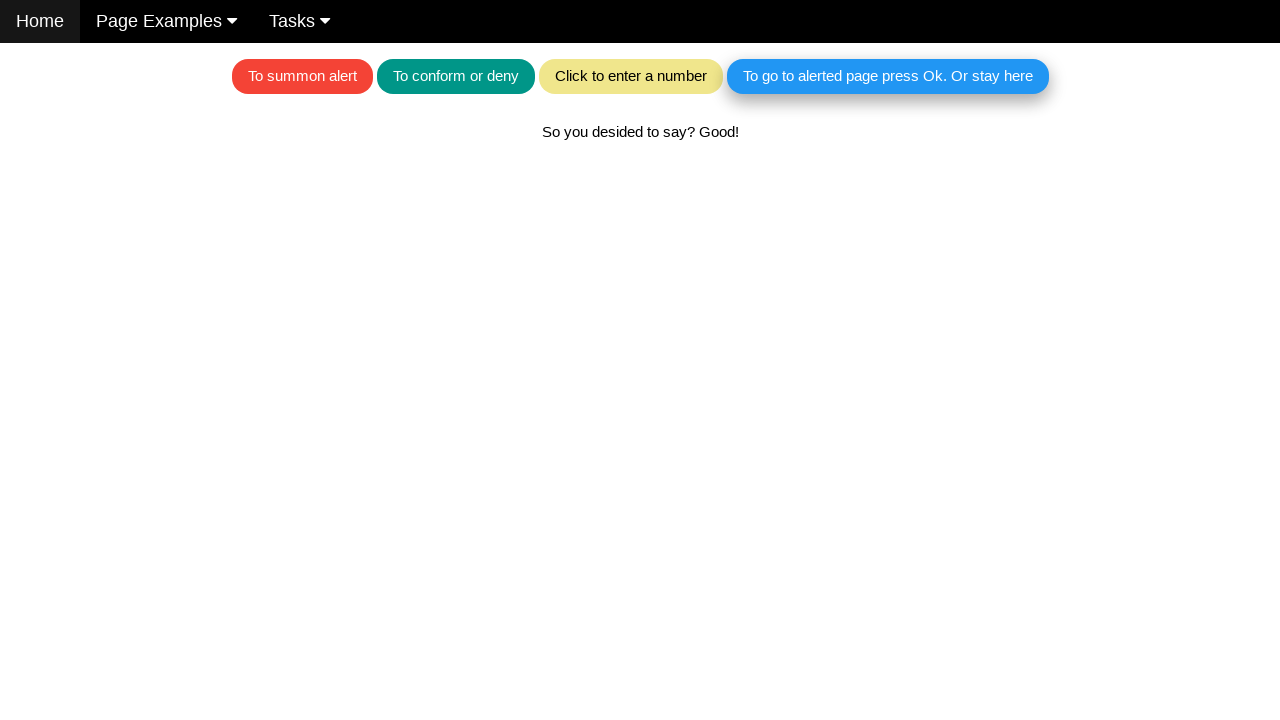

Alert text element appeared on page
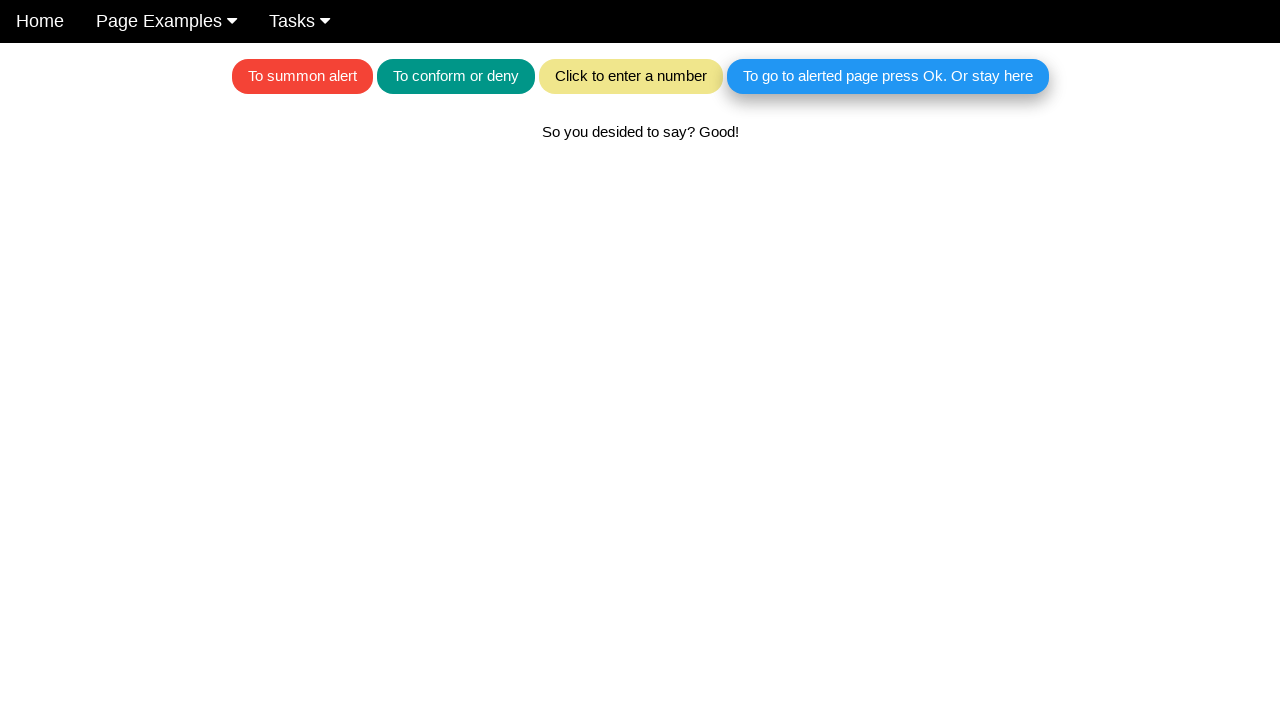

Retrieved text content: 'So you desided to say? Good!'
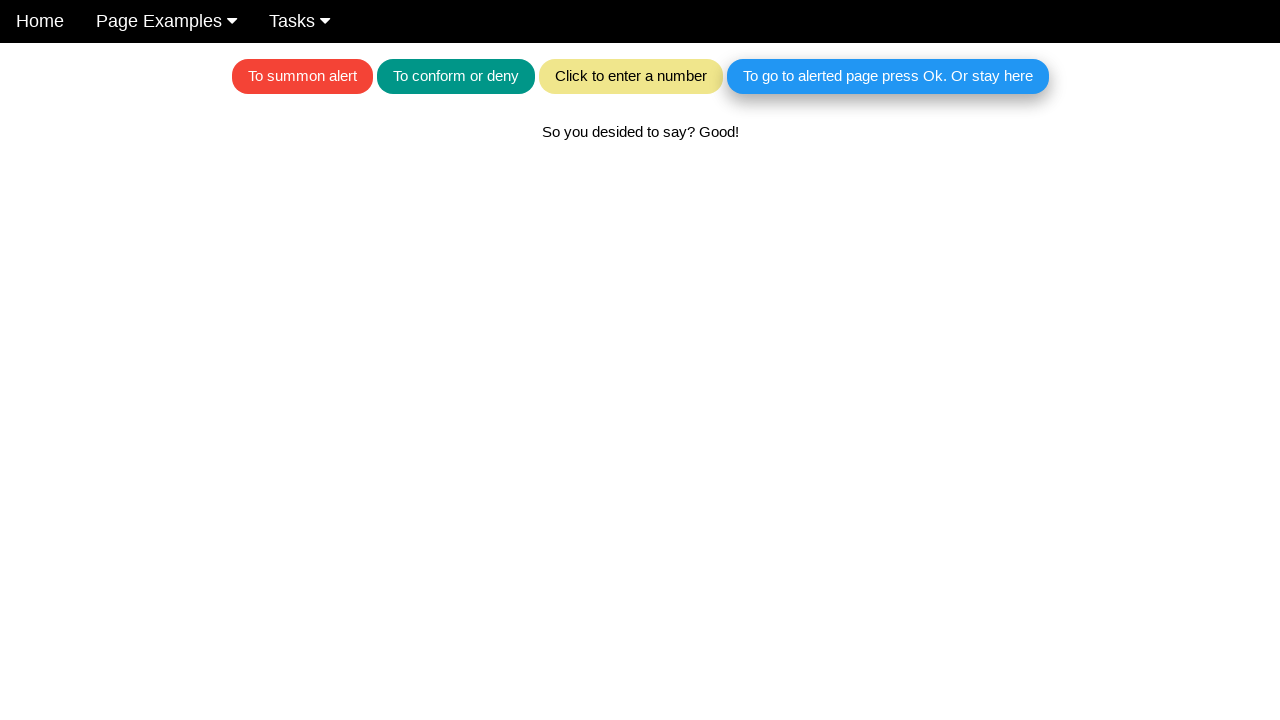

Verified text matches expected value 'So you desided to say? Good!'
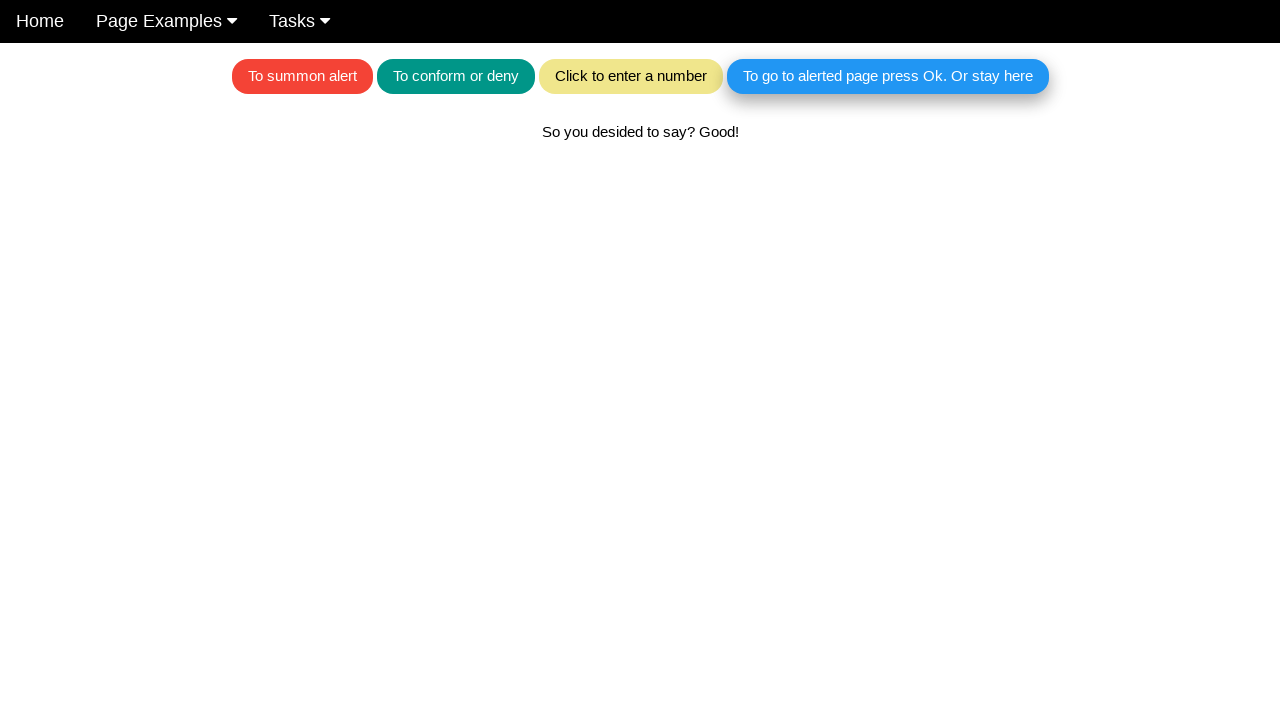

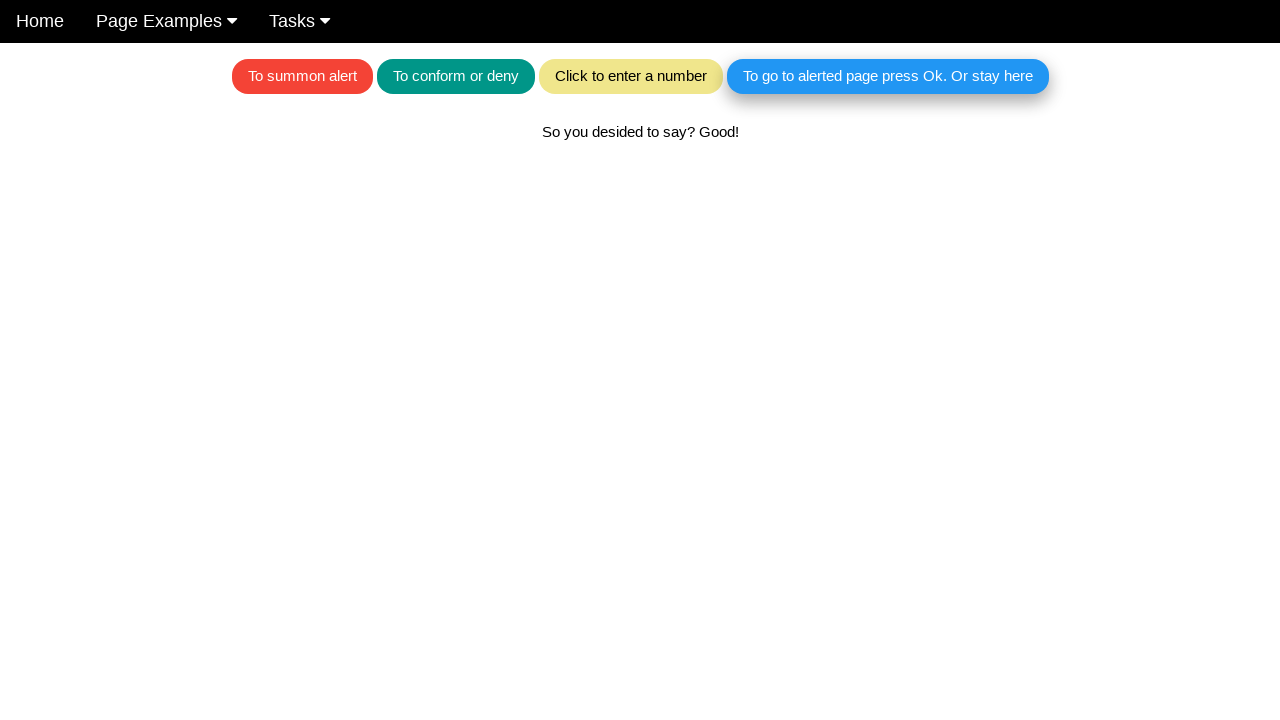